Tests a practice form by filling out name, email, password fields, selecting a checkbox and radio button, submitting the form, verifying the success message, and then clearing and updating a text field.

Starting URL: https://rahulshettyacademy.com/angularpractice/

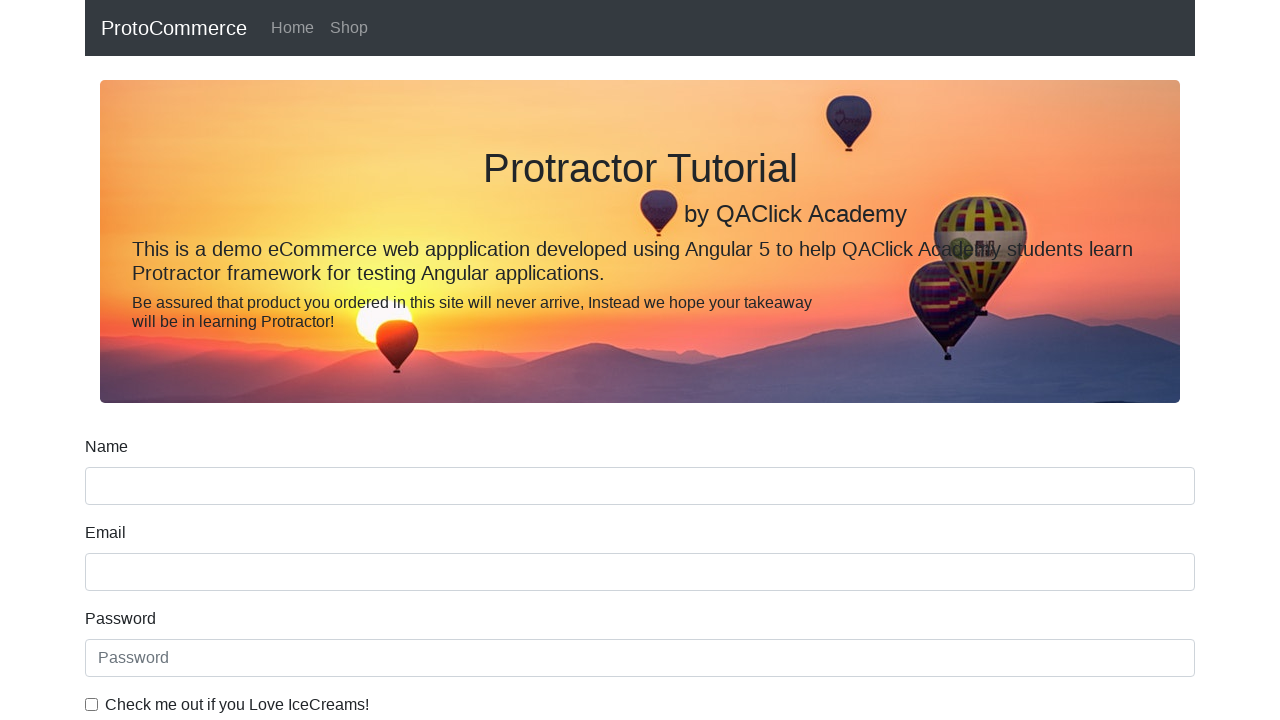

Navigated to Angular practice form URL
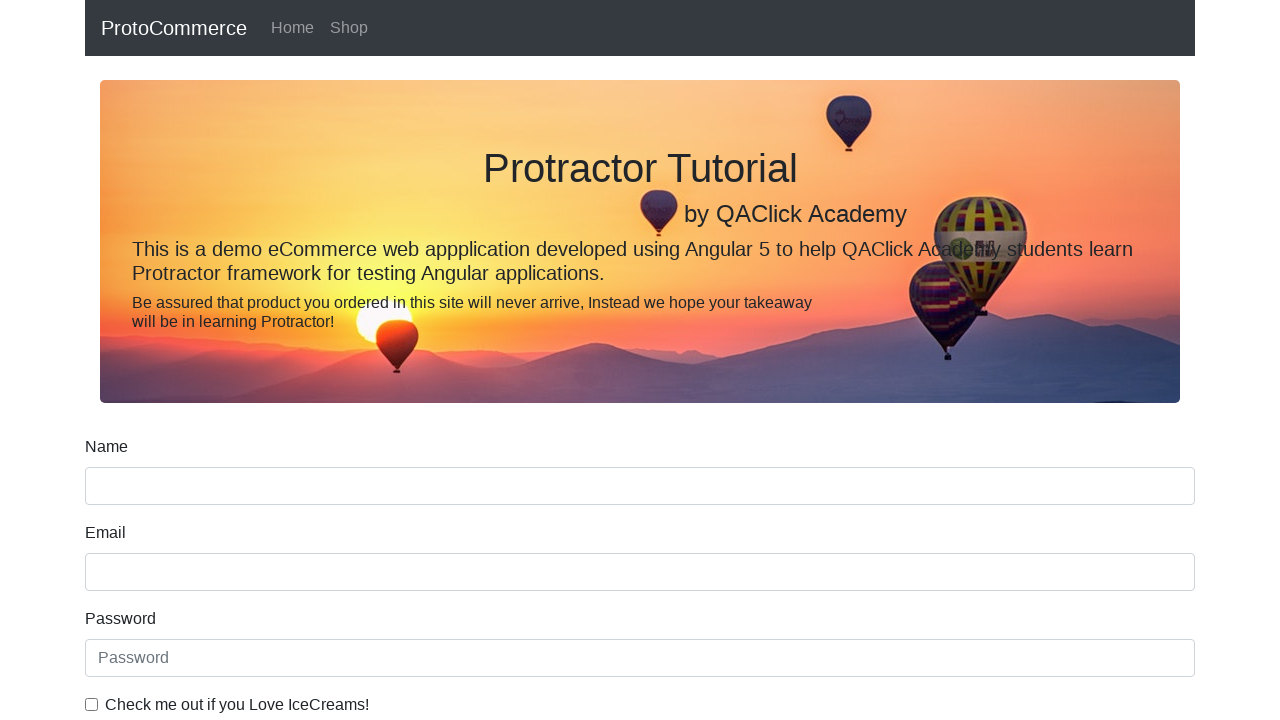

Filled name field with 'John Anderson' on input[name="name"]
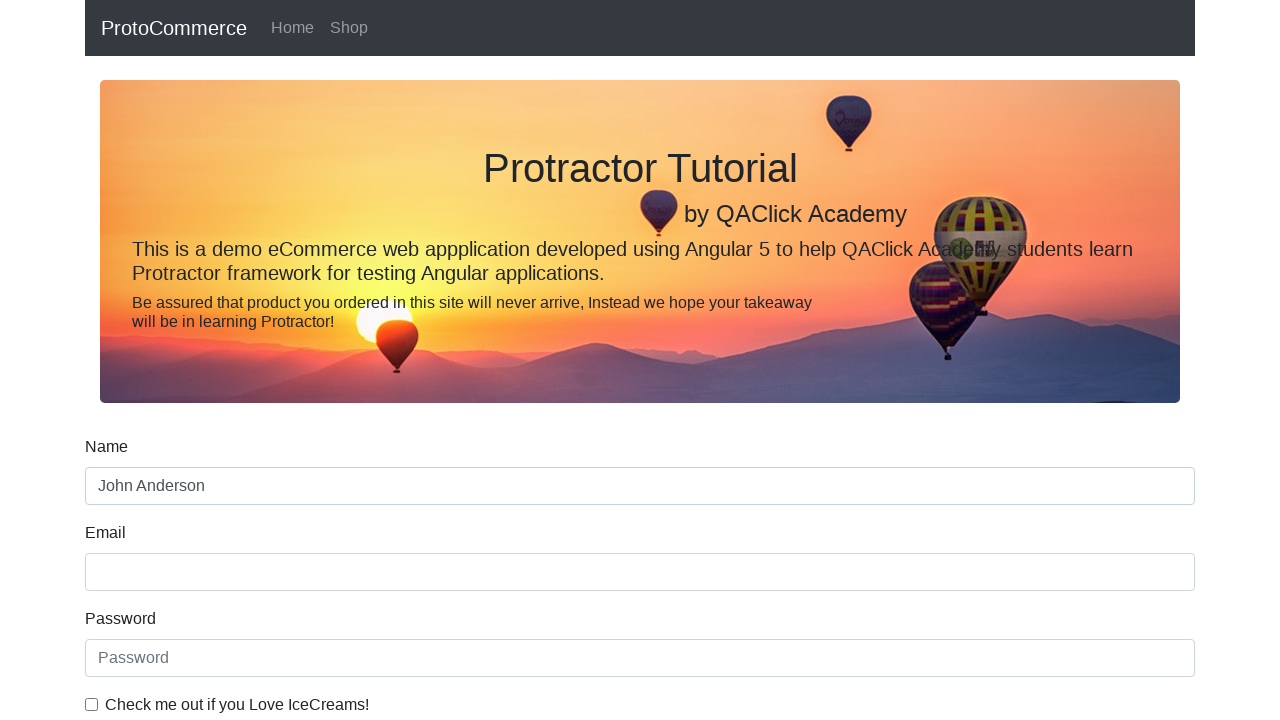

Filled email field with 'john.anderson@testmail.com' on input[name="email"]
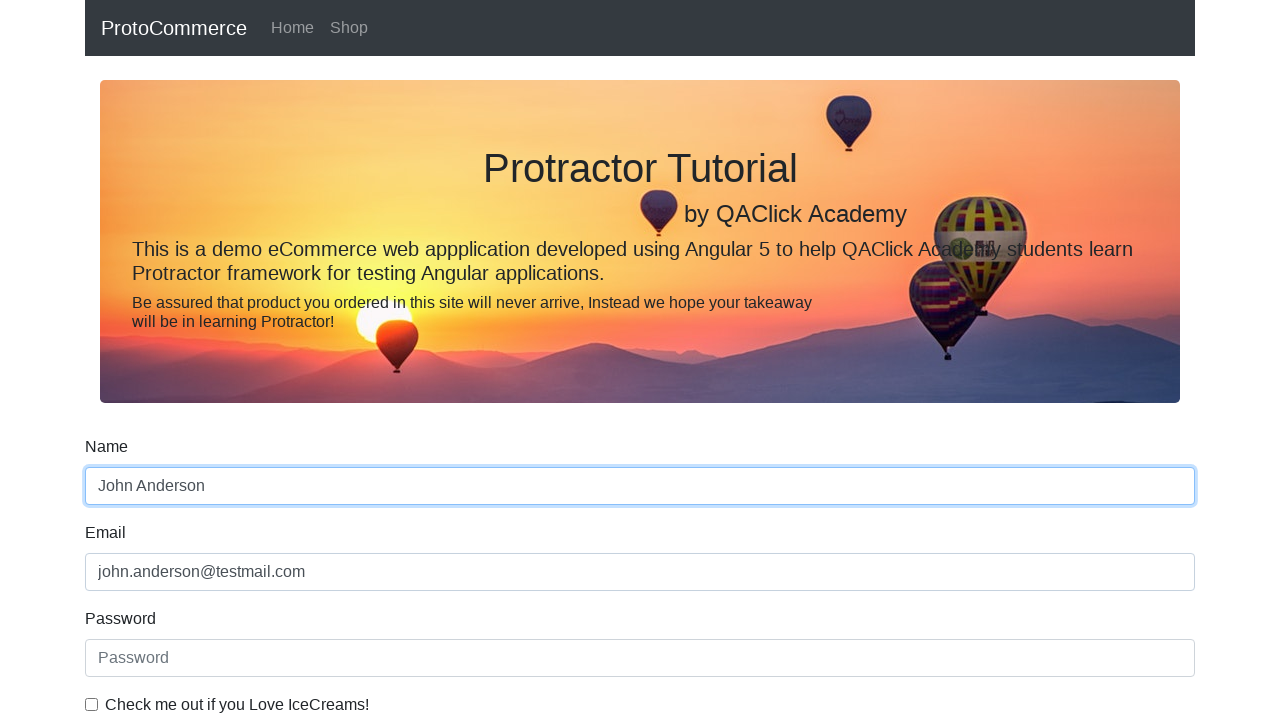

Filled password field with 'SecurePass789' on #exampleInputPassword1
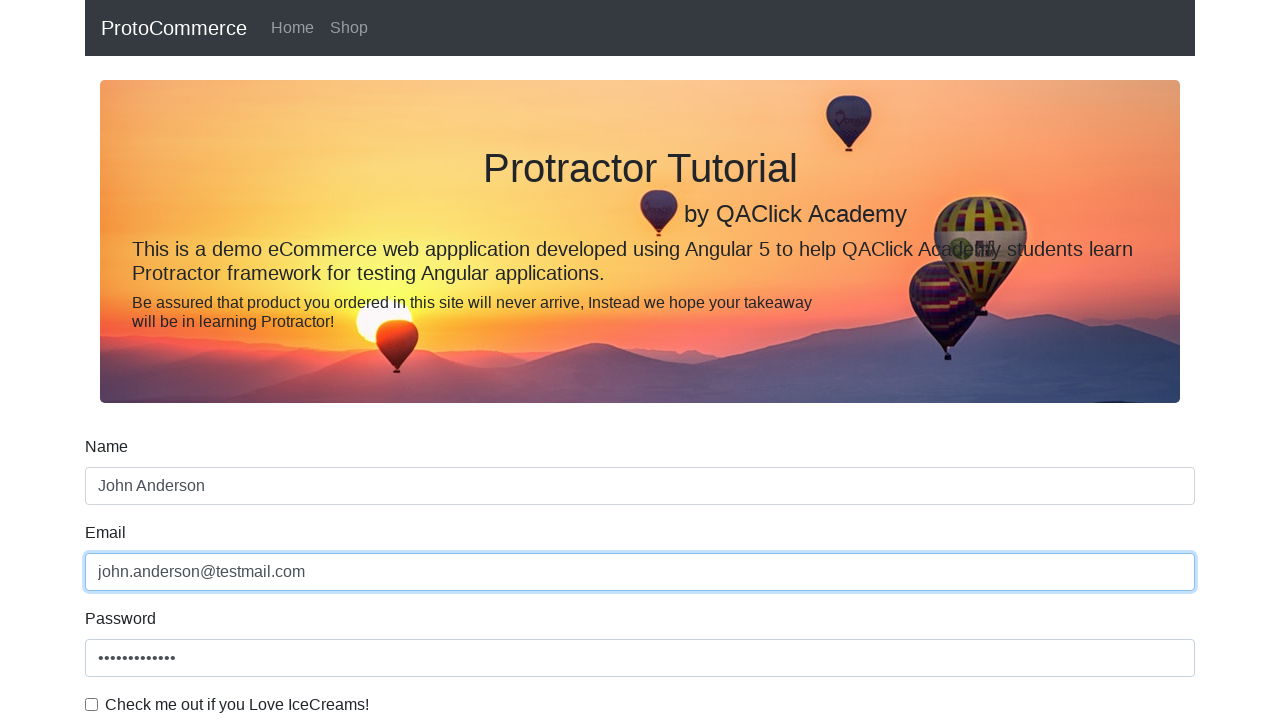

Checked the checkbox at (92, 704) on #exampleCheck1
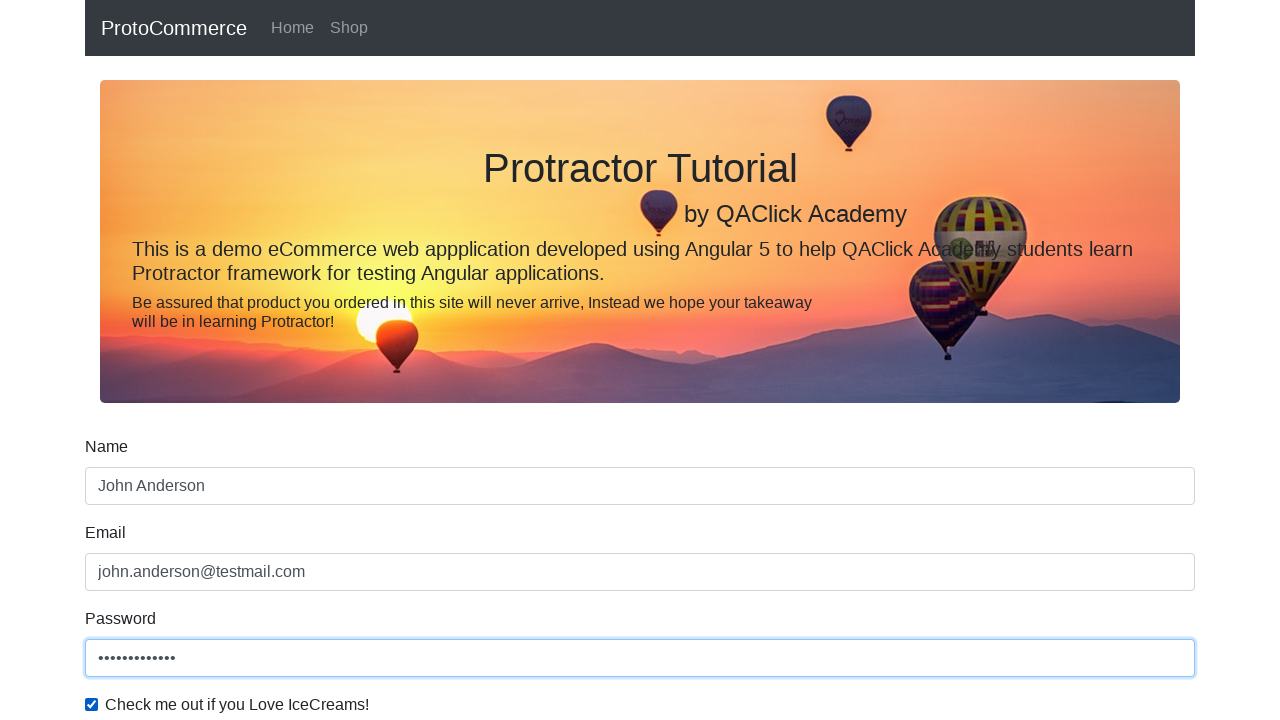

Selected the radio button at (238, 360) on #inlineRadio1
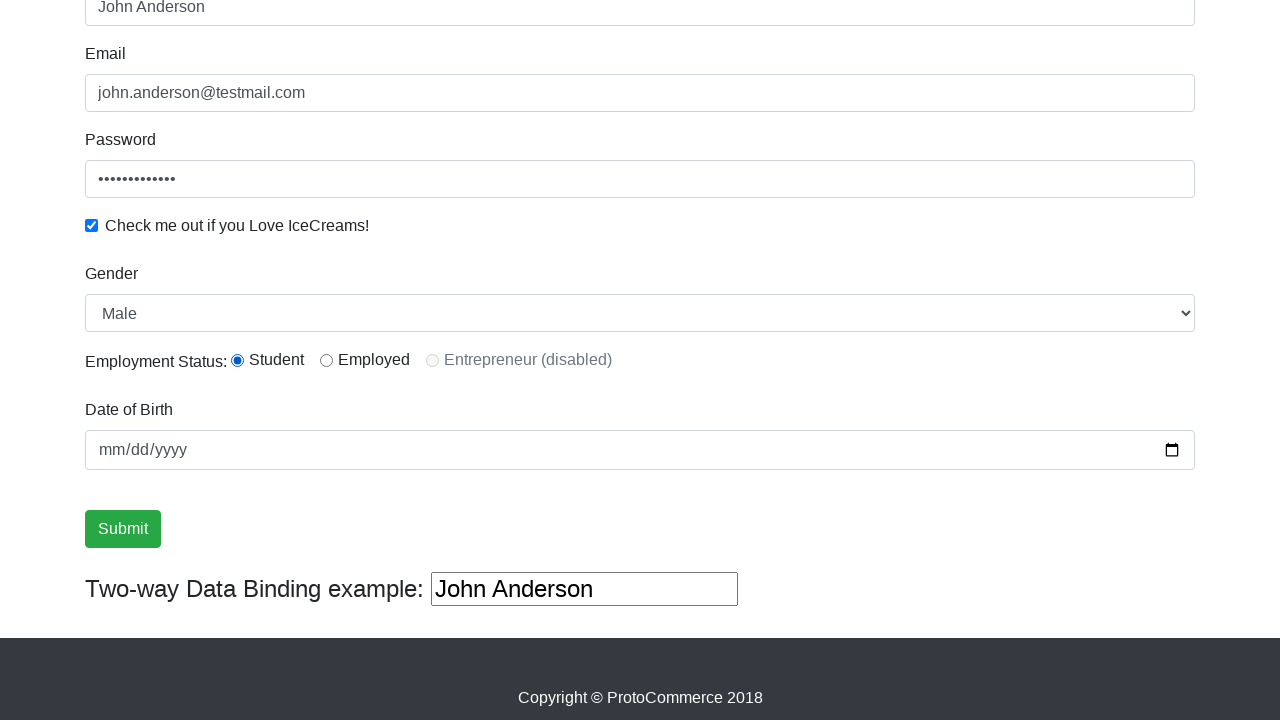

Clicked form submit button at (123, 529) on input[type="submit"]
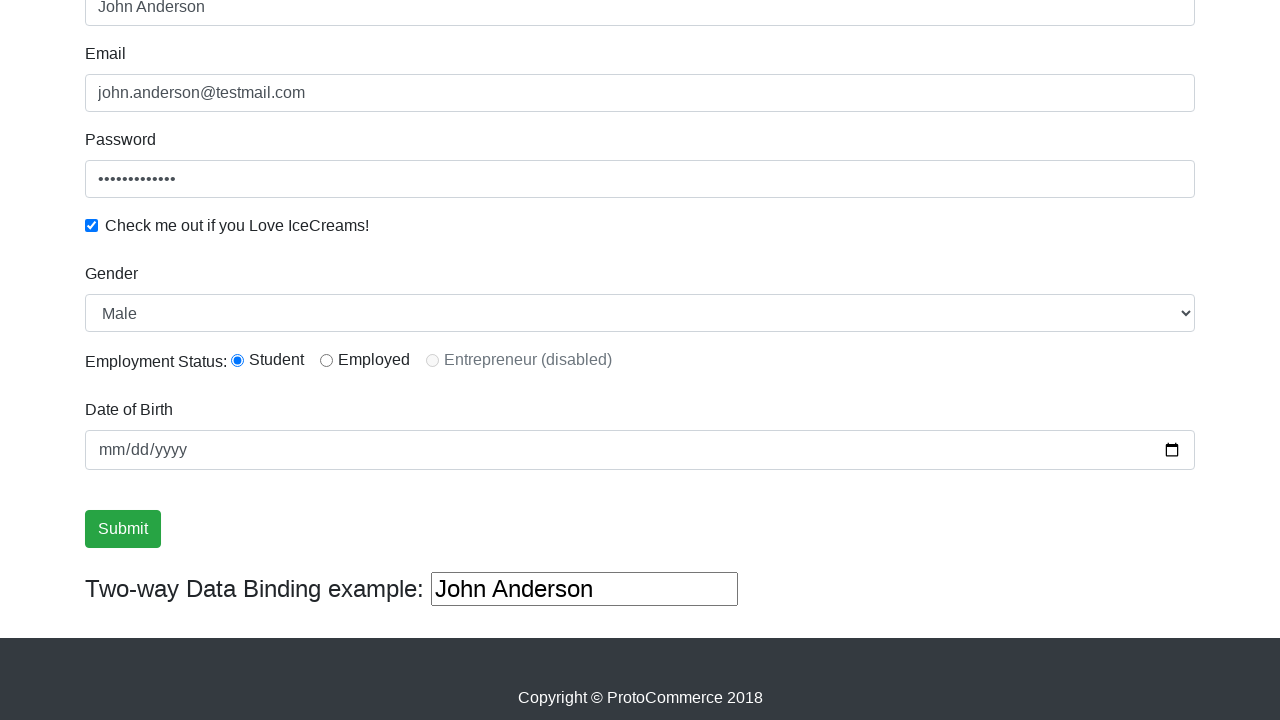

Success message appeared on form submission
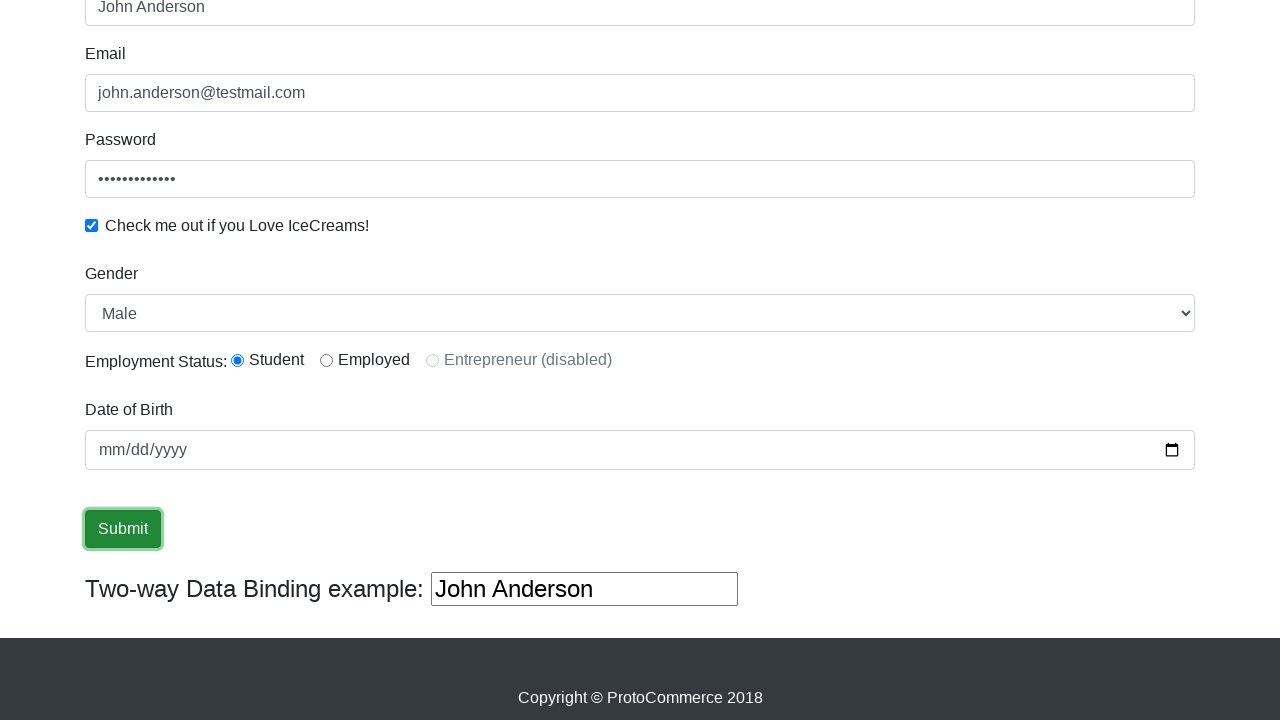

Verified success message contains 'Success' text
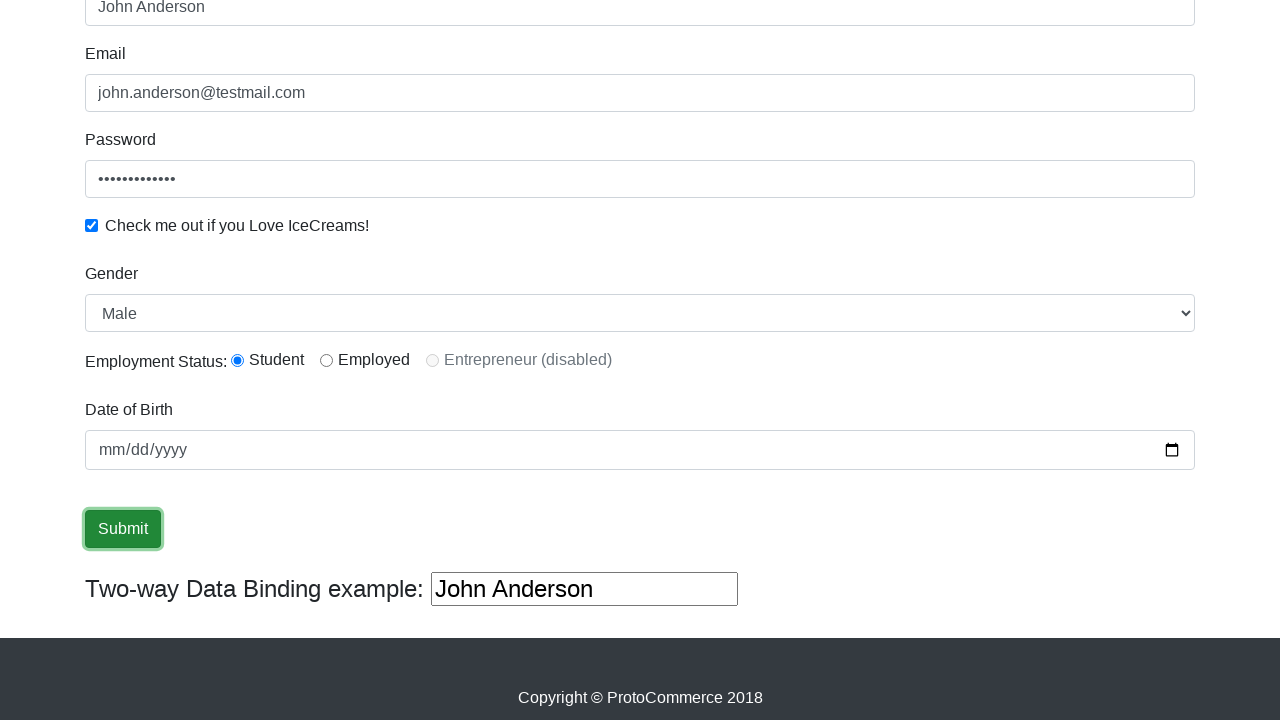

Cleared the third text field on (//input[@type="text"])[3]
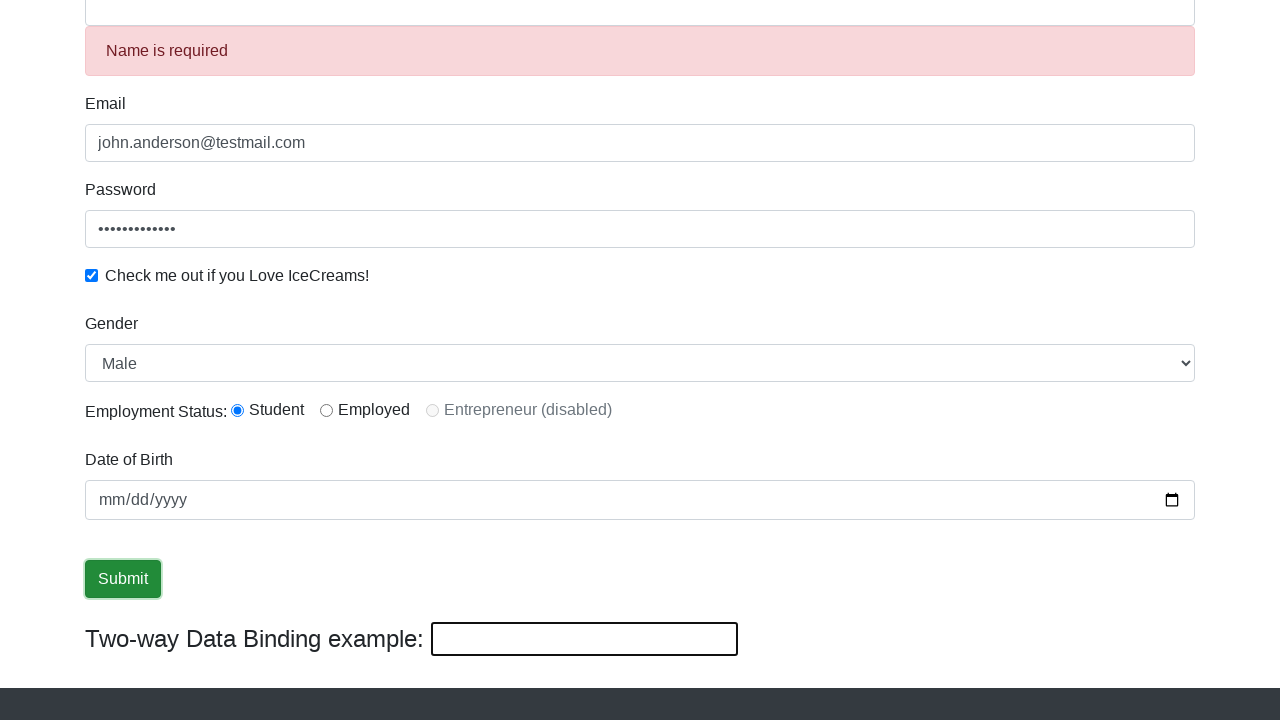

Filled third text field with 'Updated test value 2024' on (//input[@type="text"])[3]
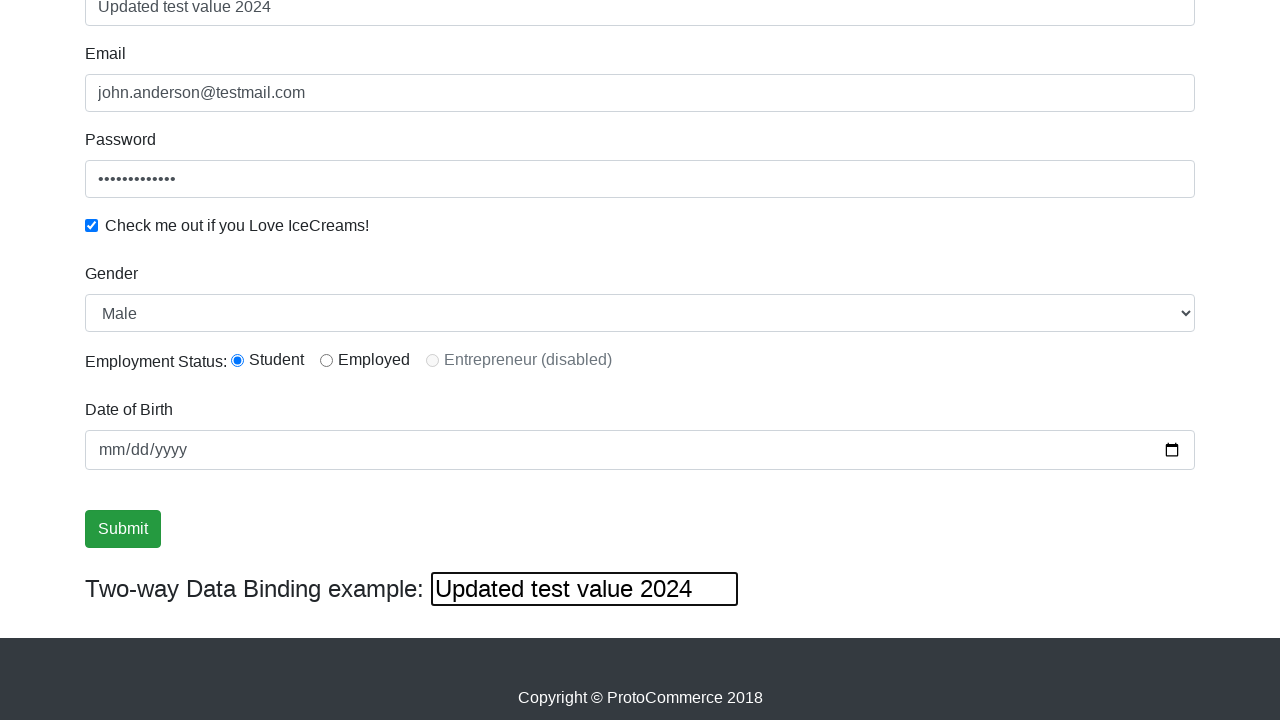

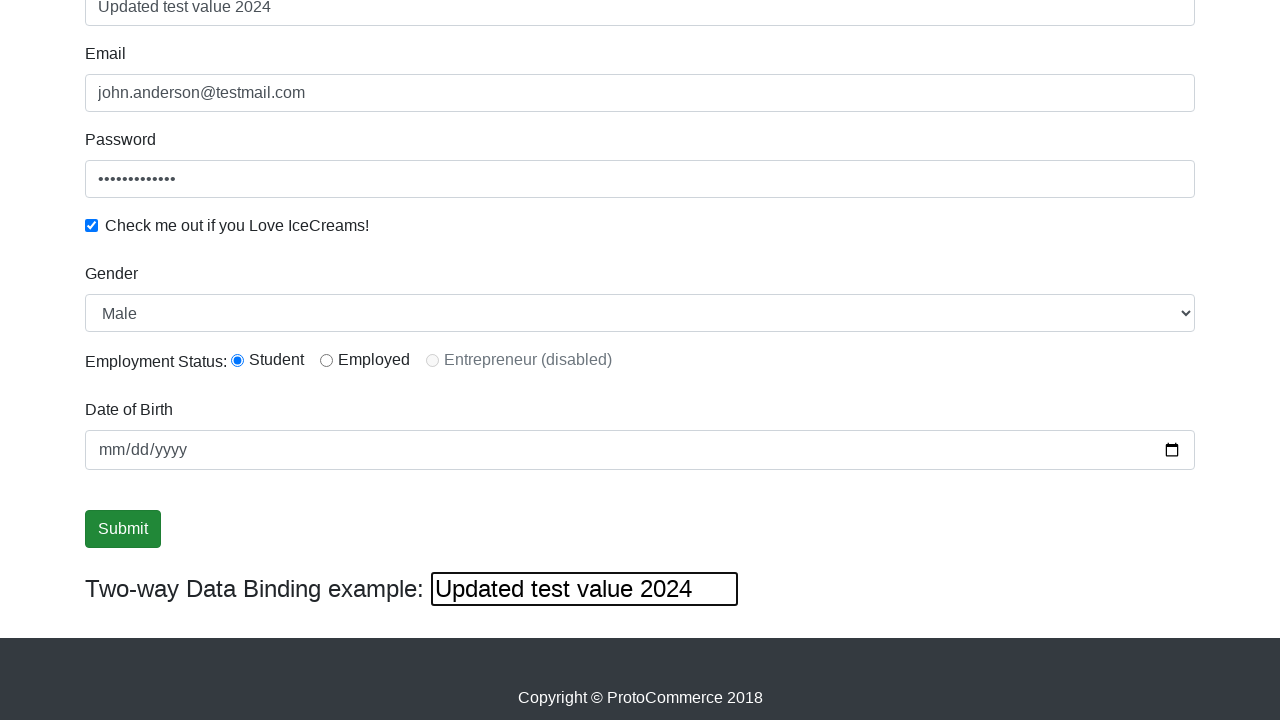